Tests multiple window handling by clicking on links that open new windows, then switching between windows to verify navigation

Starting URL: http://seleniumpractise.blogspot.com/2017/07/multiple-window-examples.html

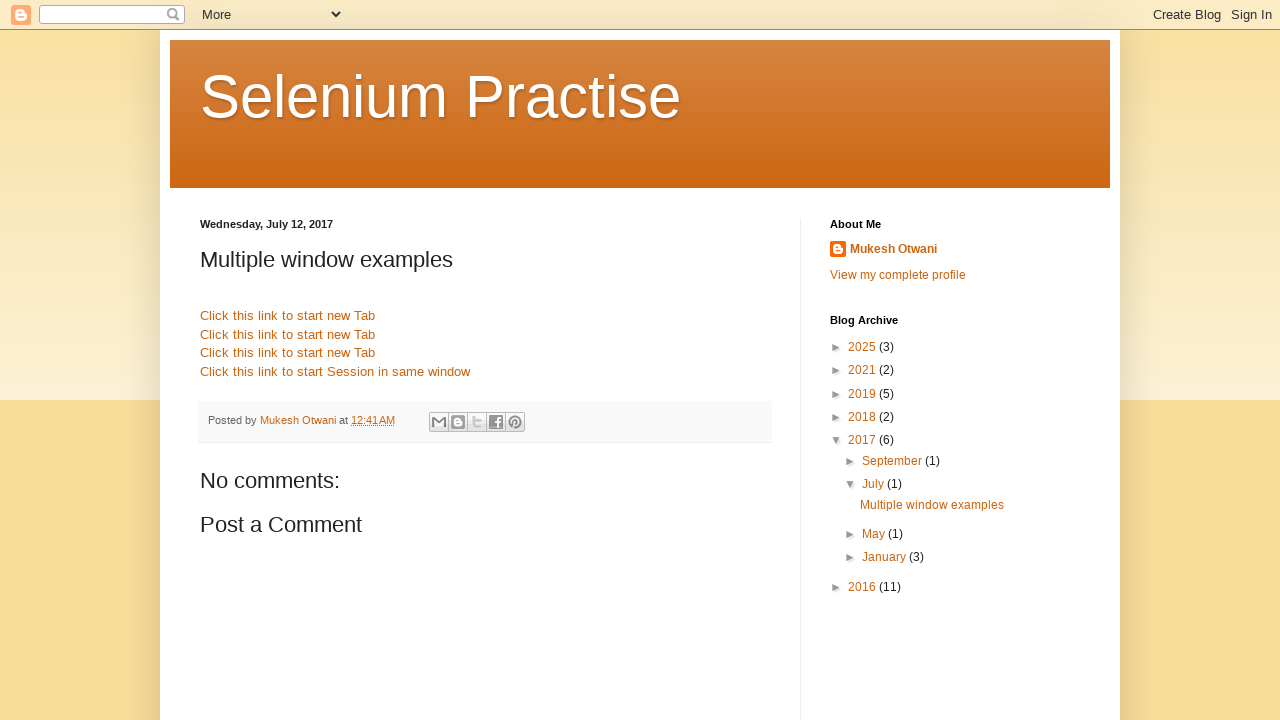

Clicked first link to open new window at (288, 316) on xpath=//*[@id="post-body-6170641642826198246"]/a[1]
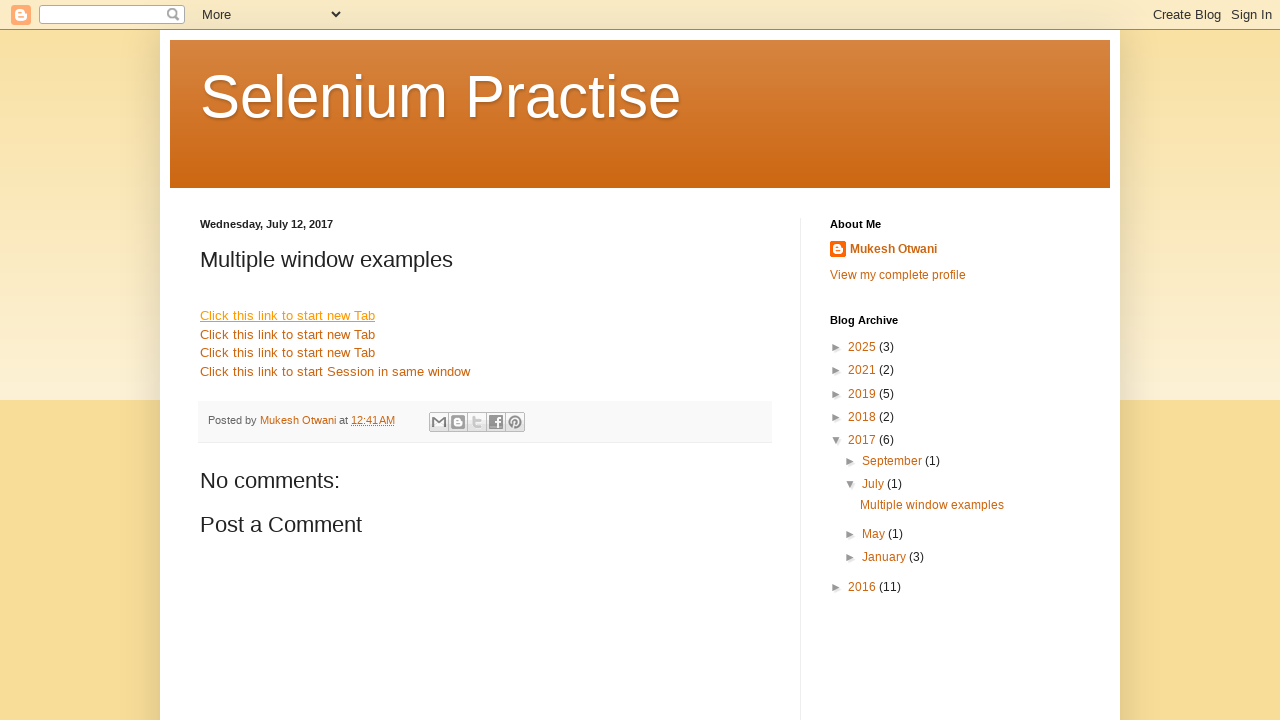

First popup window opened
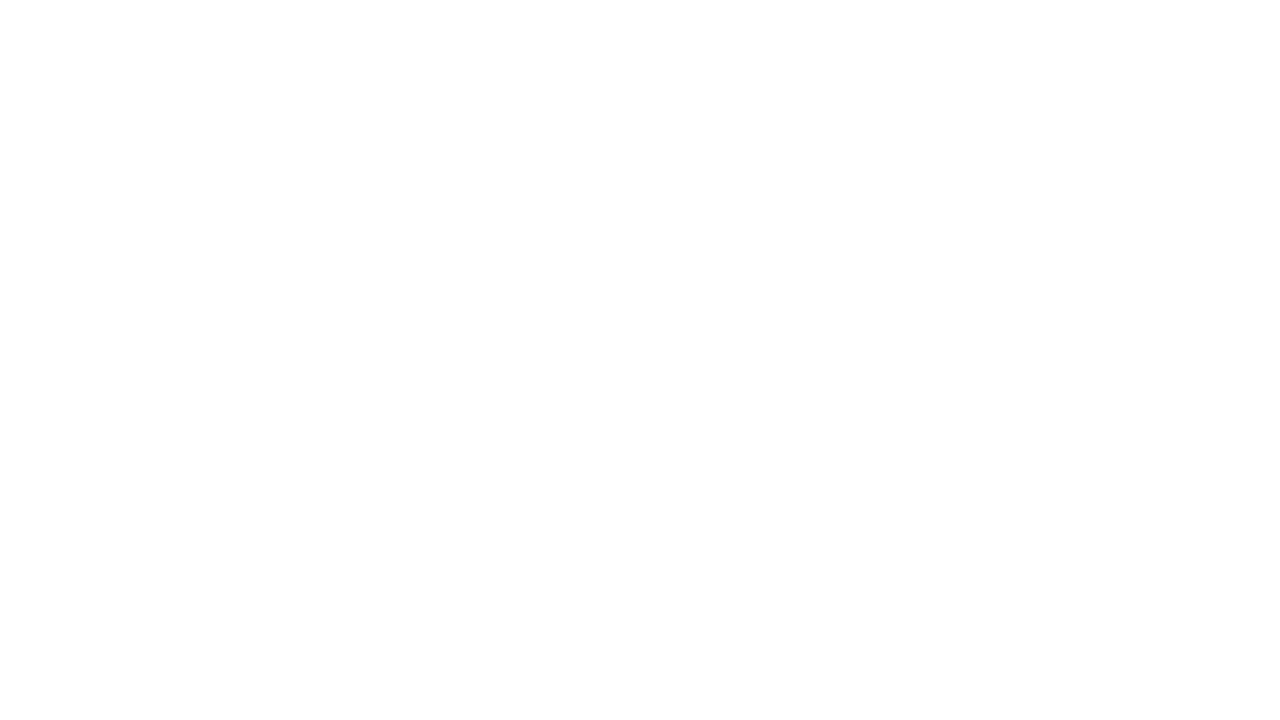

Clicked second link to open new window at (288, 334) on xpath=//*[@id="post-body-6170641642826198246"]/a[2]
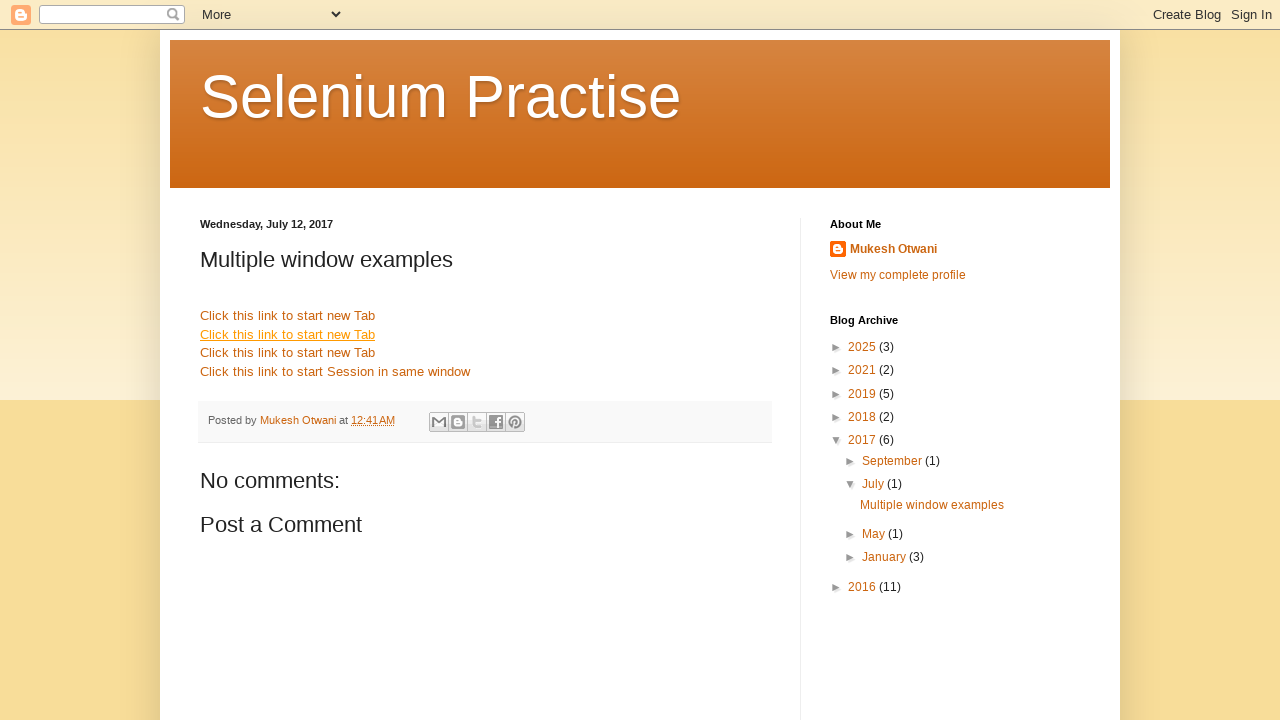

Second popup window opened
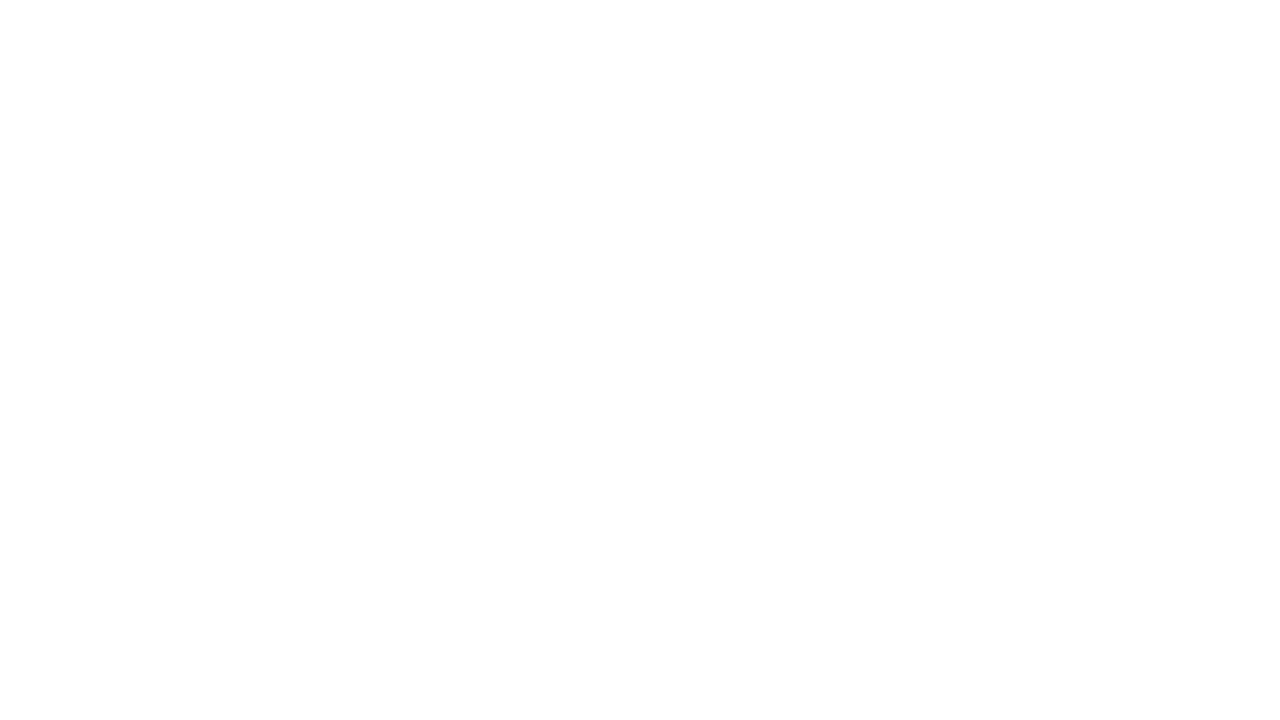

Clicked third link to open new window at (288, 353) on xpath=//*[@id="post-body-6170641642826198246"]/a[3]
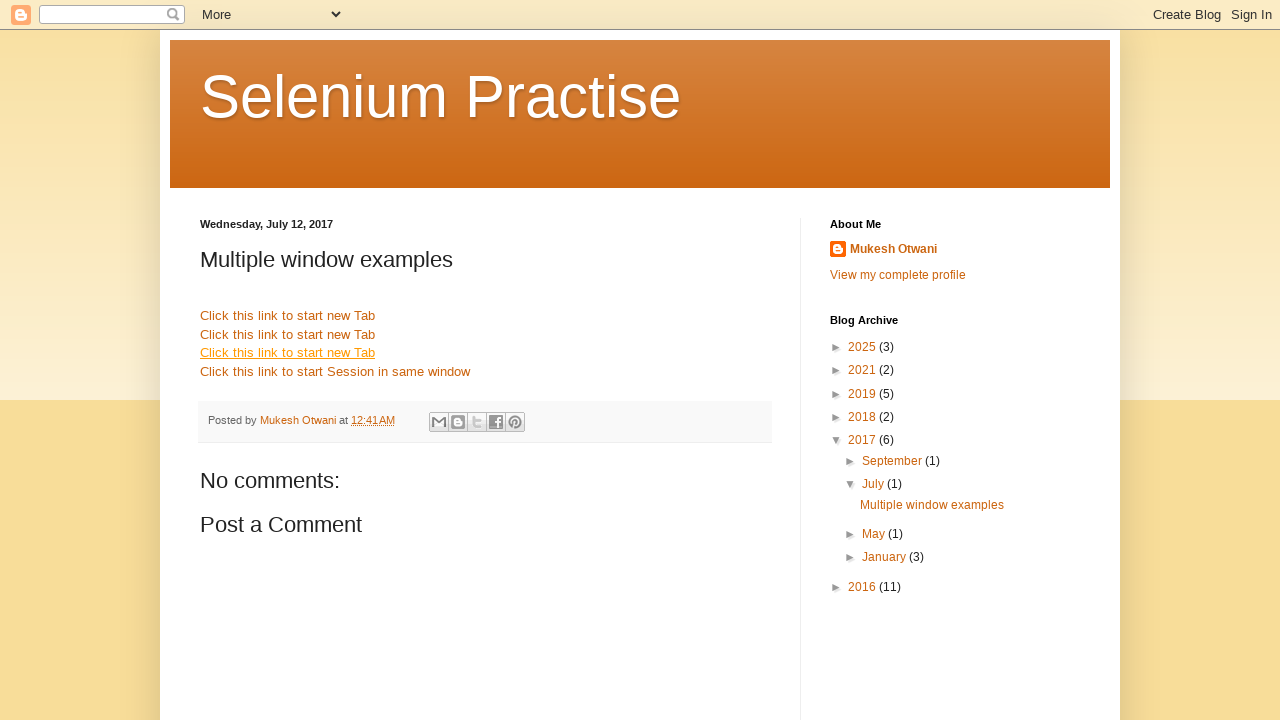

Third popup window opened
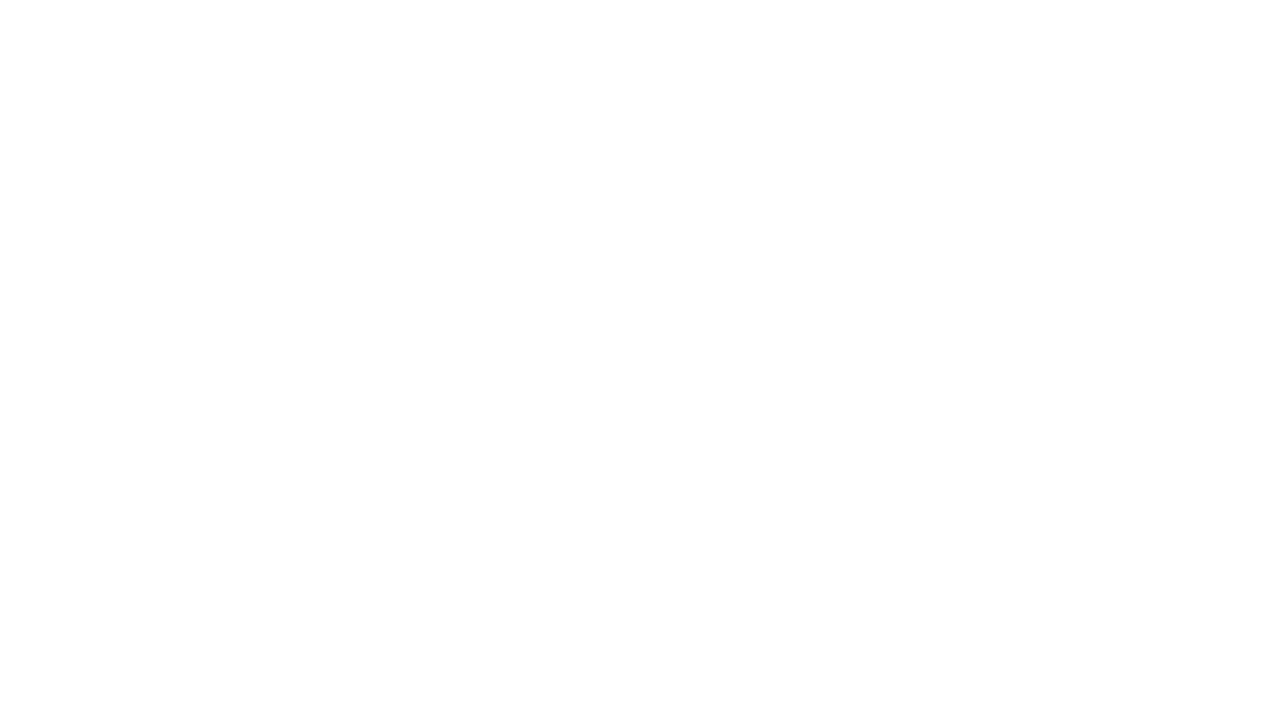

Retrieved title from second popup window: 
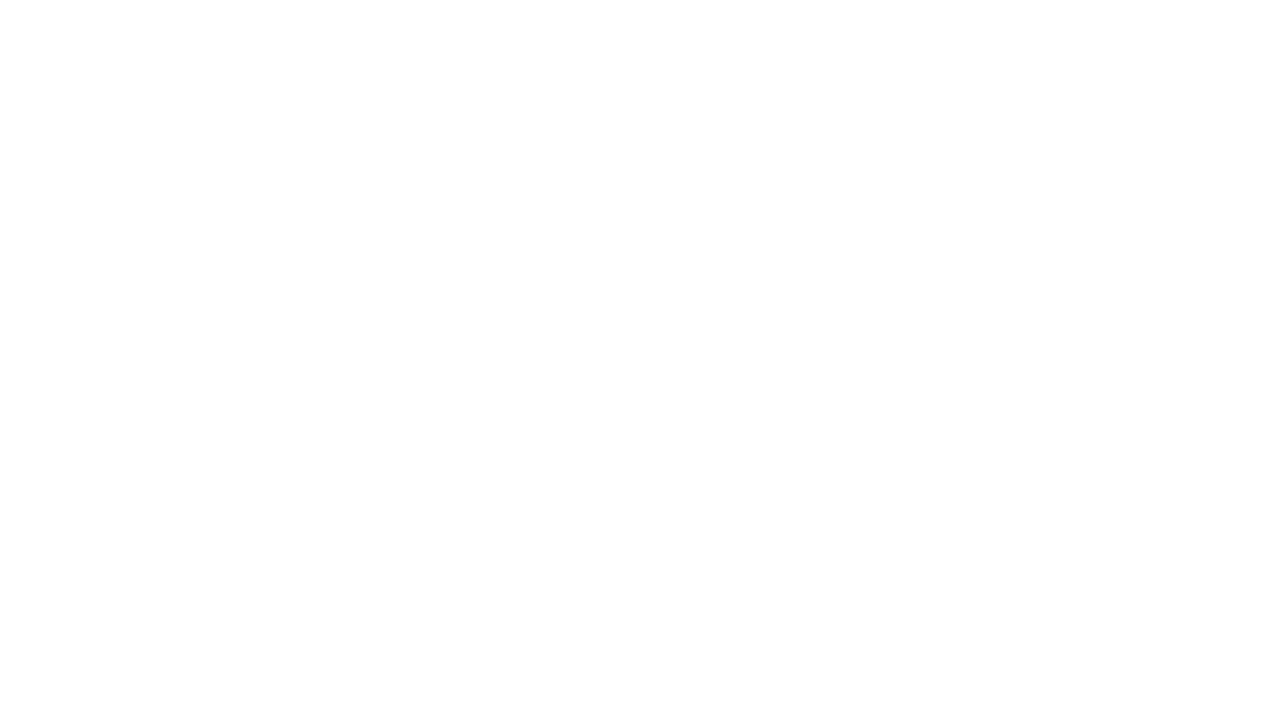

Retrieved title from main window: Selenium Practise: Multiple window examples
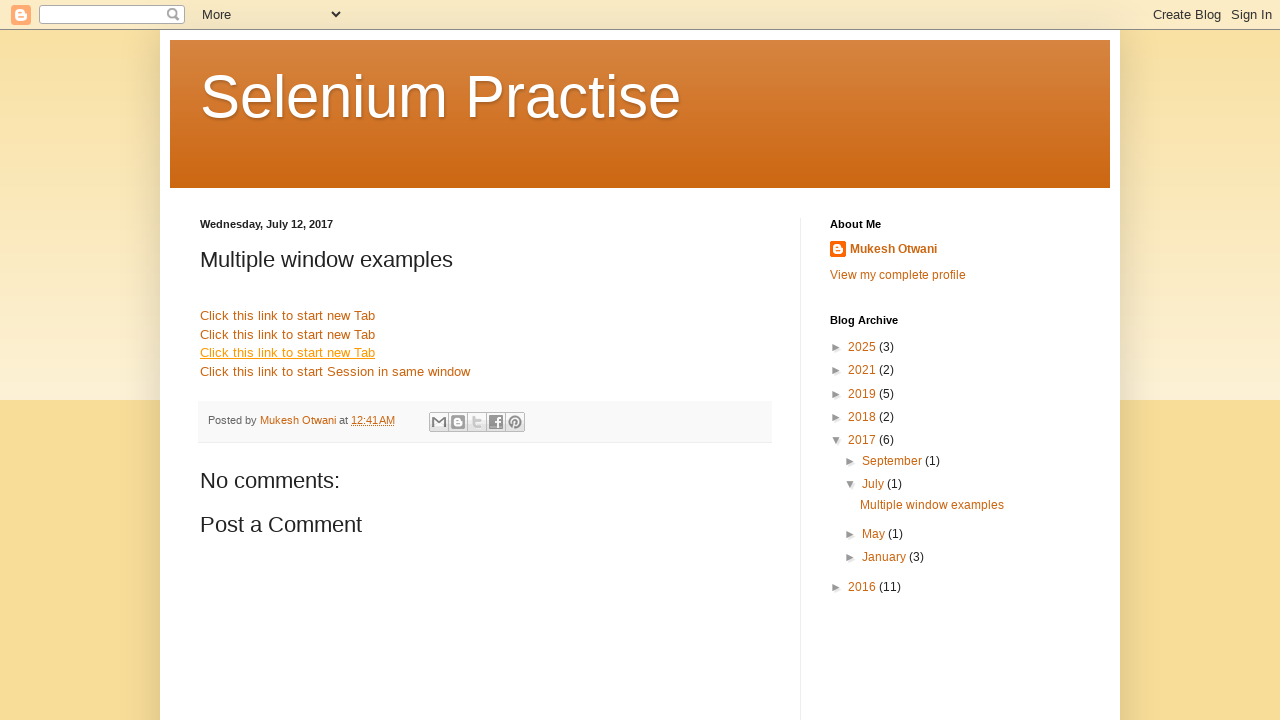

Closed third popup window
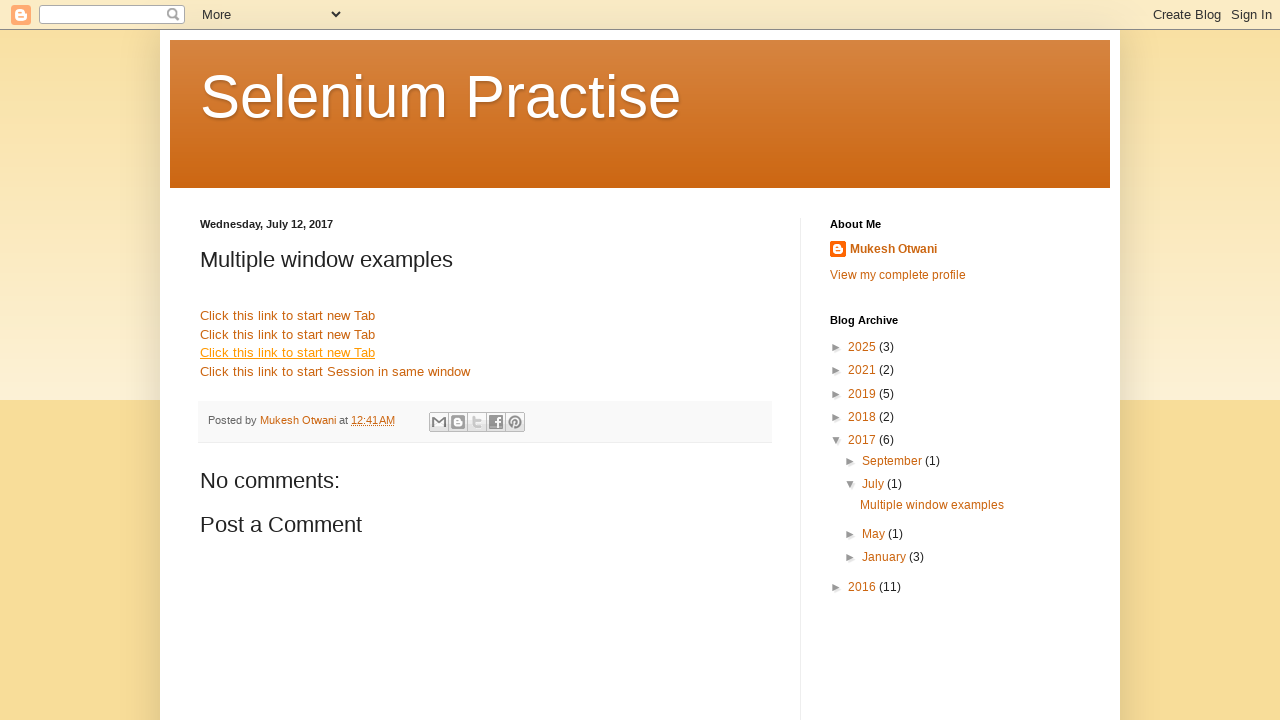

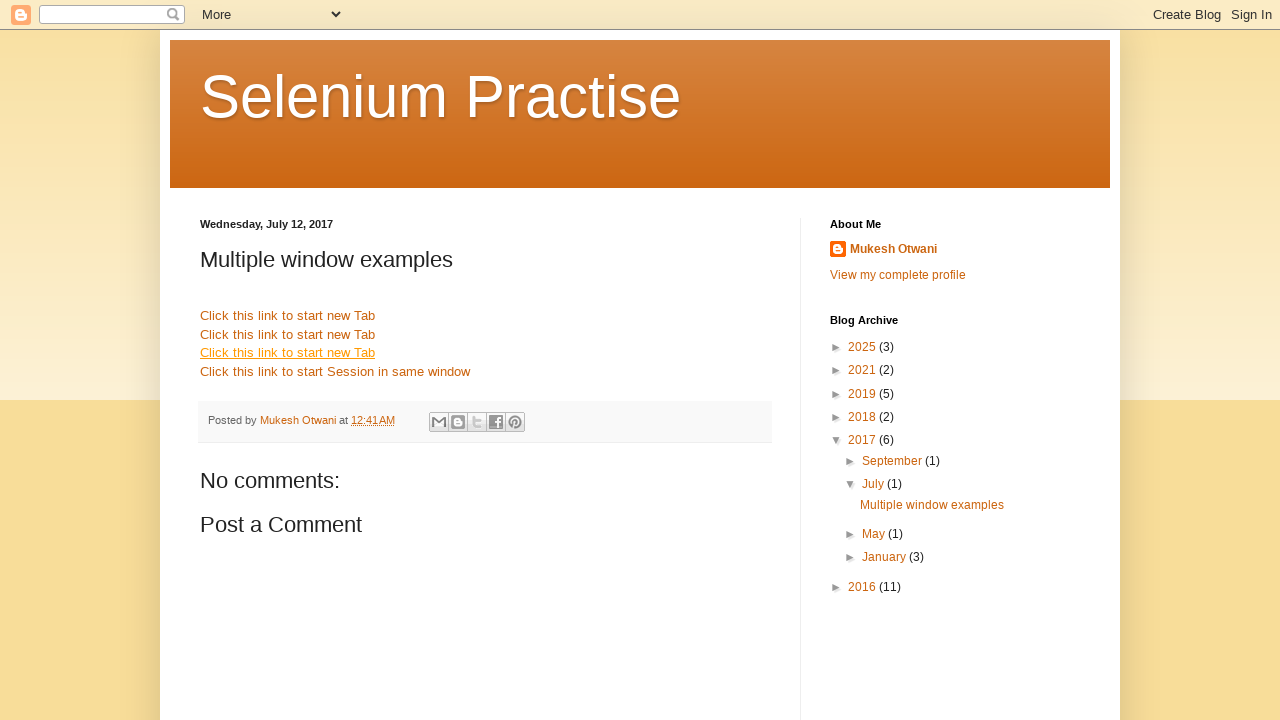